Navigates to Hacker News front page, waits for story items to load, and clicks the "More" link to navigate to the next page of stories.

Starting URL: https://news.ycombinator.com/?p=1

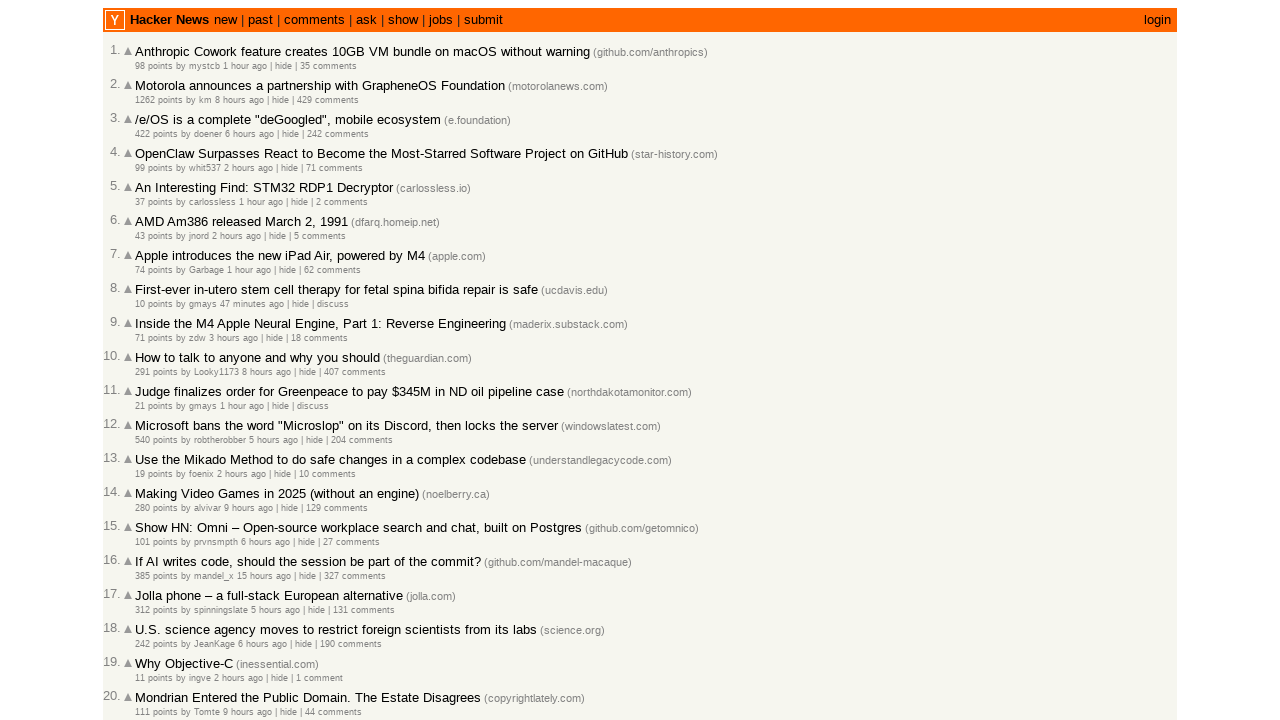

Waited for story items to load on Hacker News front page
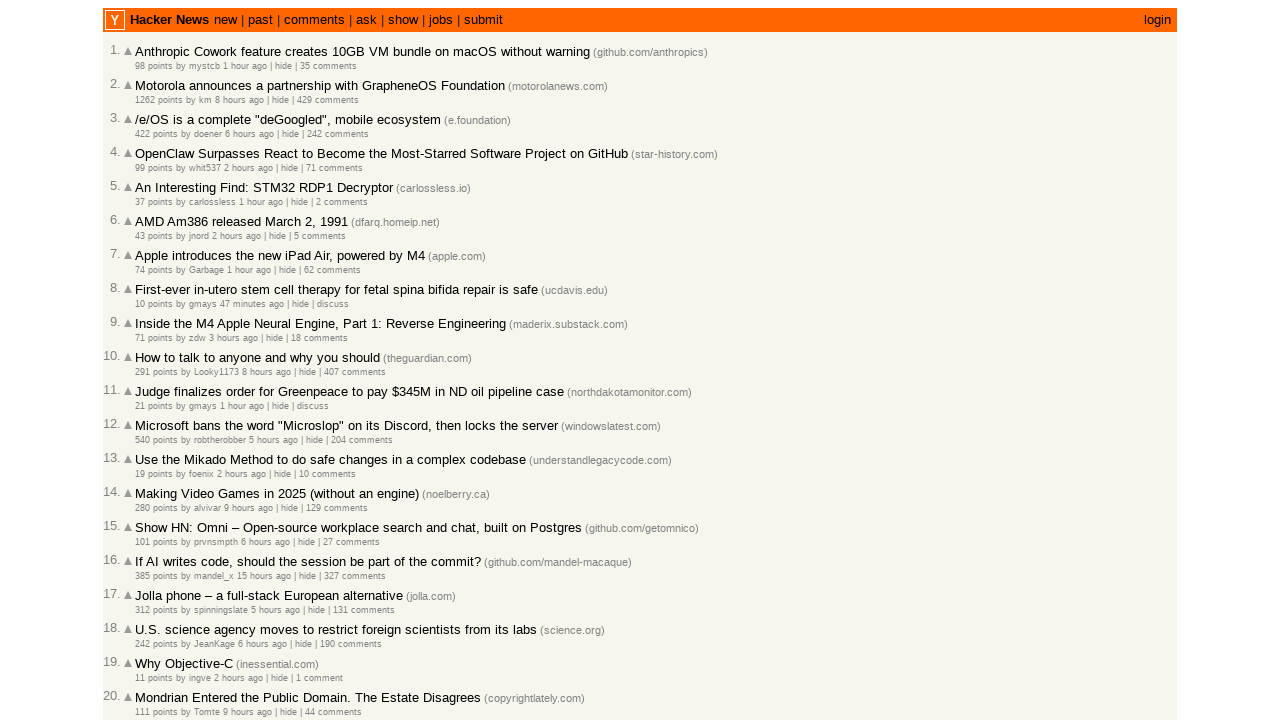

Waited for story subtext elements (scores) to load
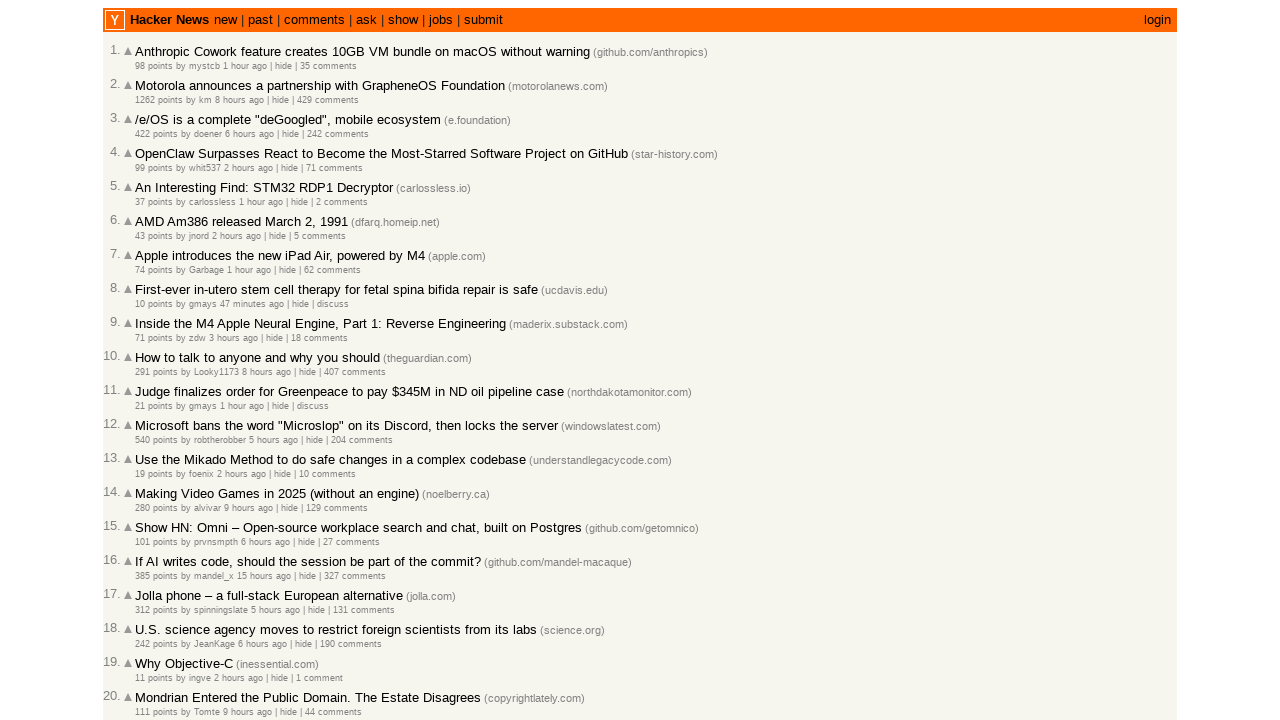

Clicked the 'More' link to navigate to the next page of stories at (149, 616) on a:text('More')
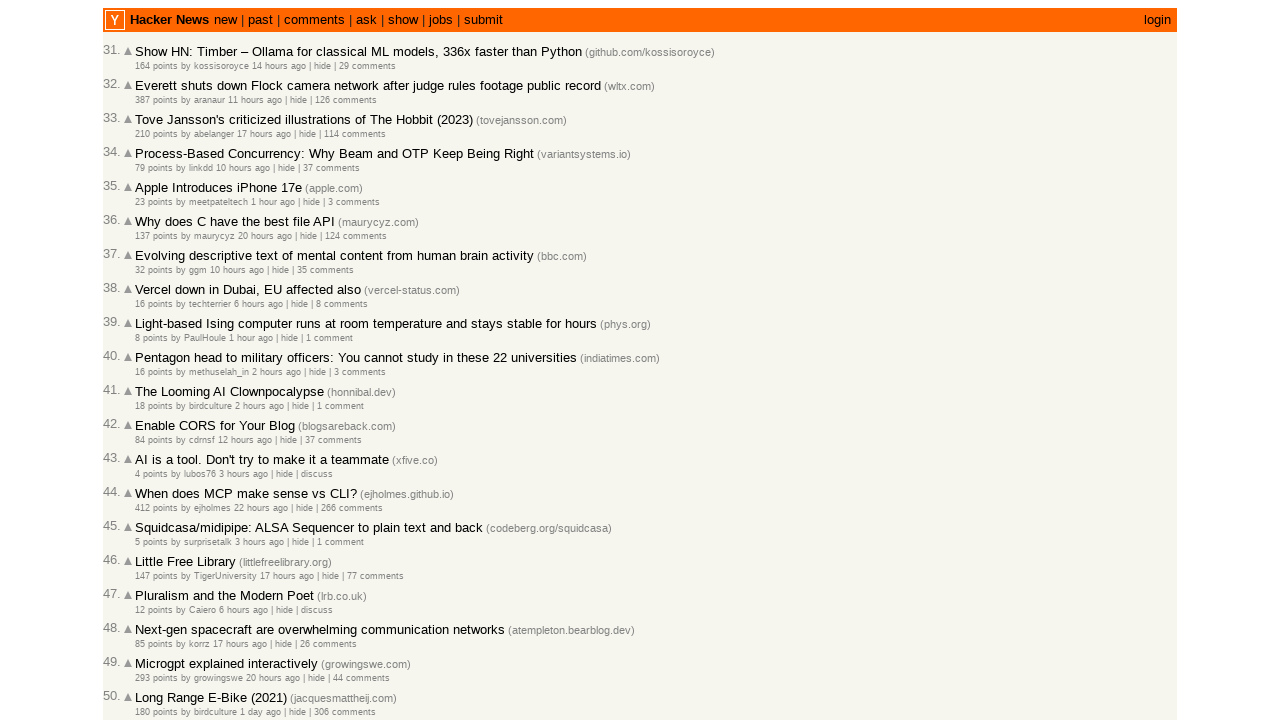

Waited for story items to load on the next page
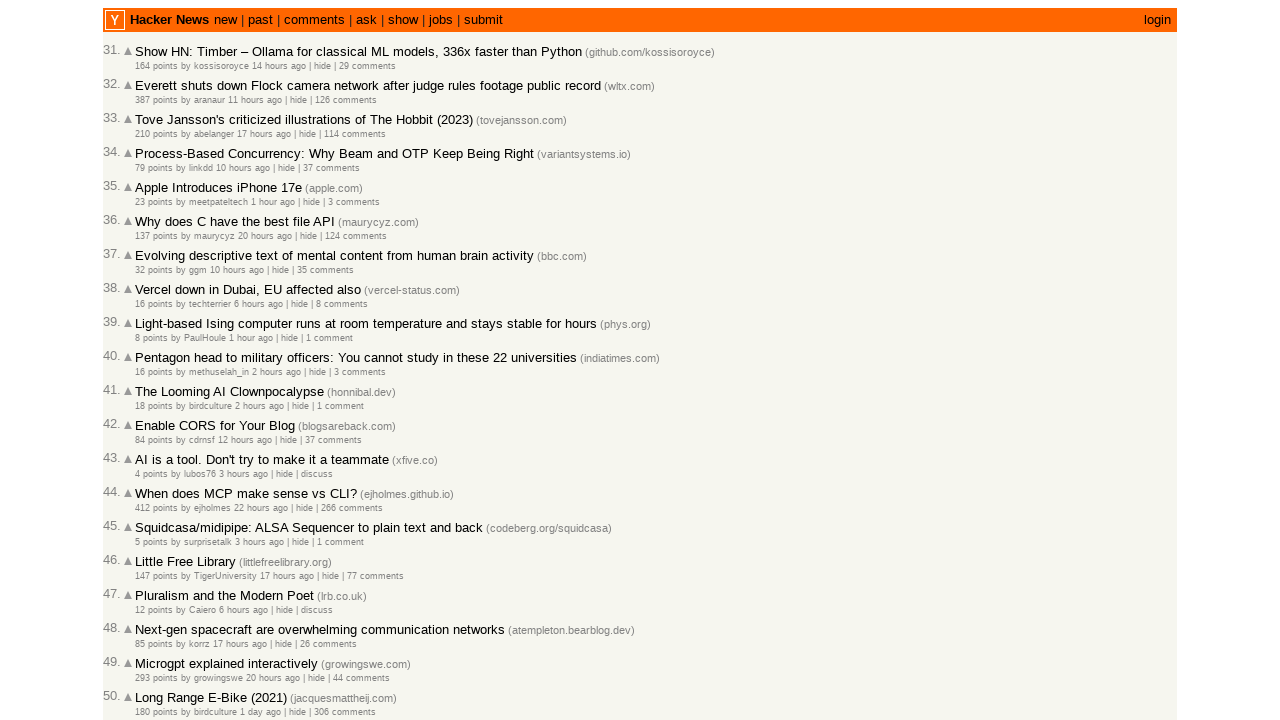

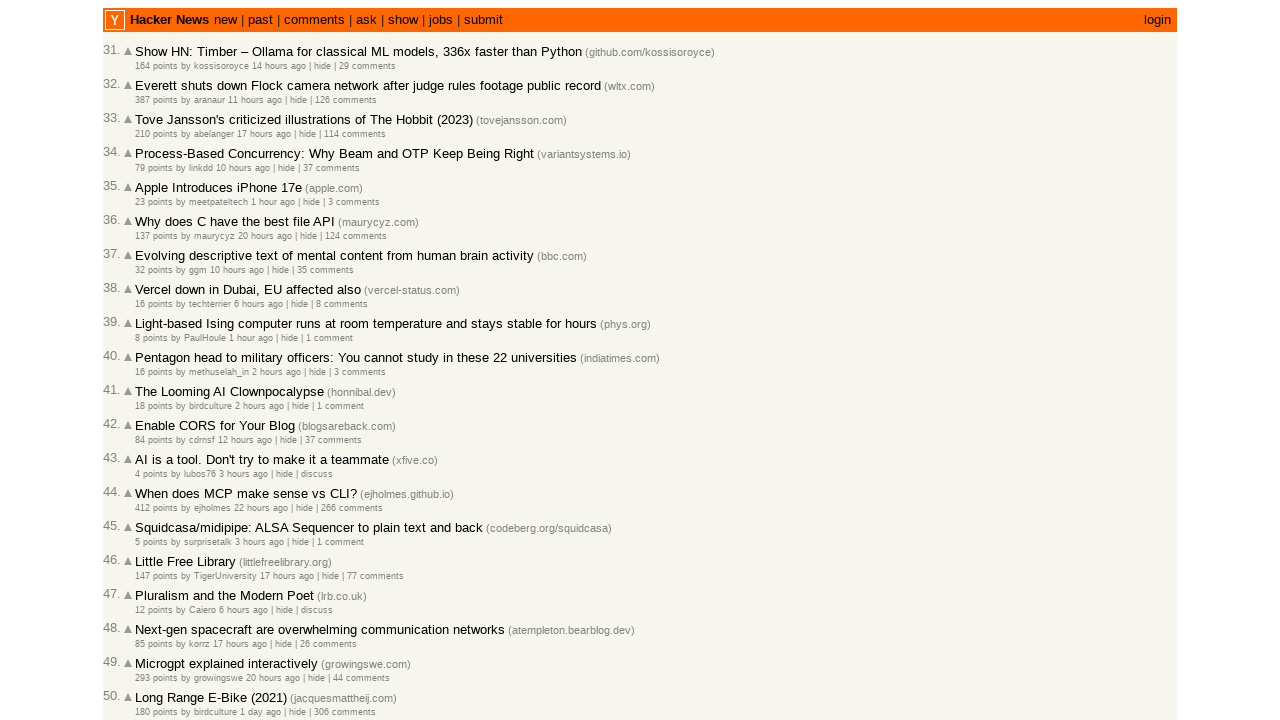